Tests the start over functionality of the ANZ borrowing calculator by filling fields, then clicking the restart button and verifying all fields are cleared to zero.

Starting URL: https://www.anz.com.au/personal/home-loans/calculators-tools/much-borrow/

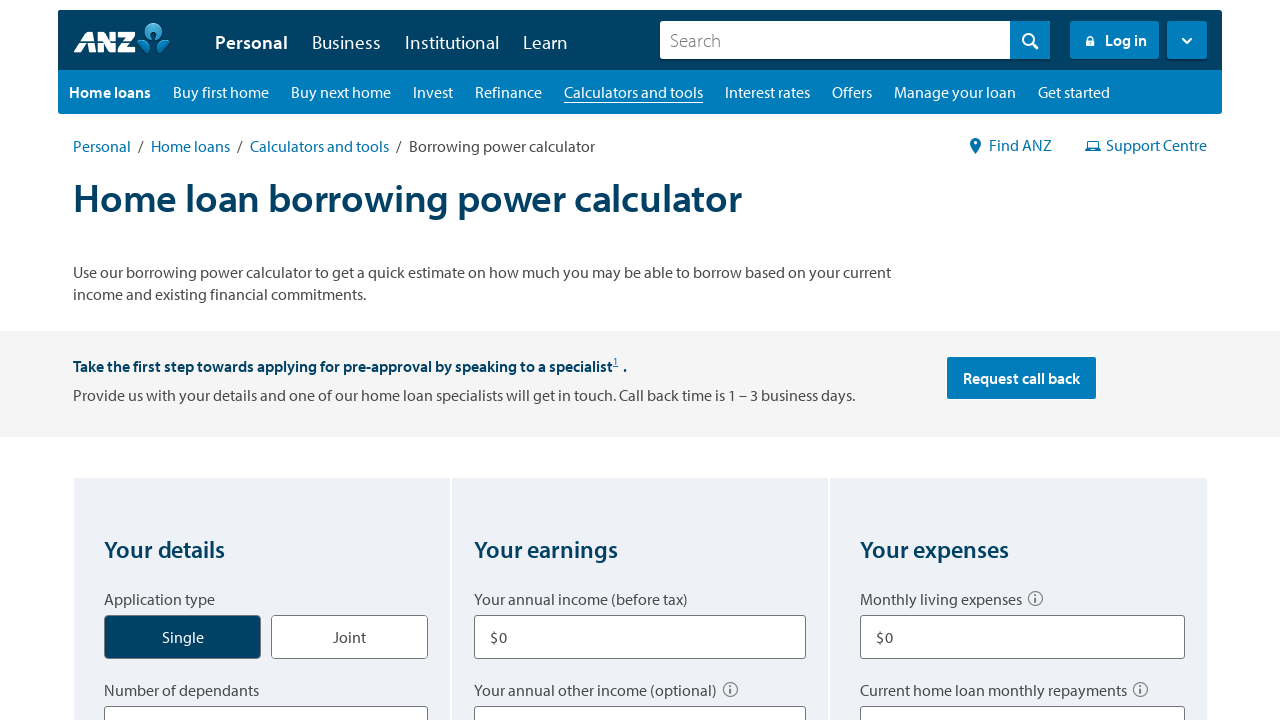

Clicked application type 'Single' radio button at (183, 637) on label[for='application_type_single']
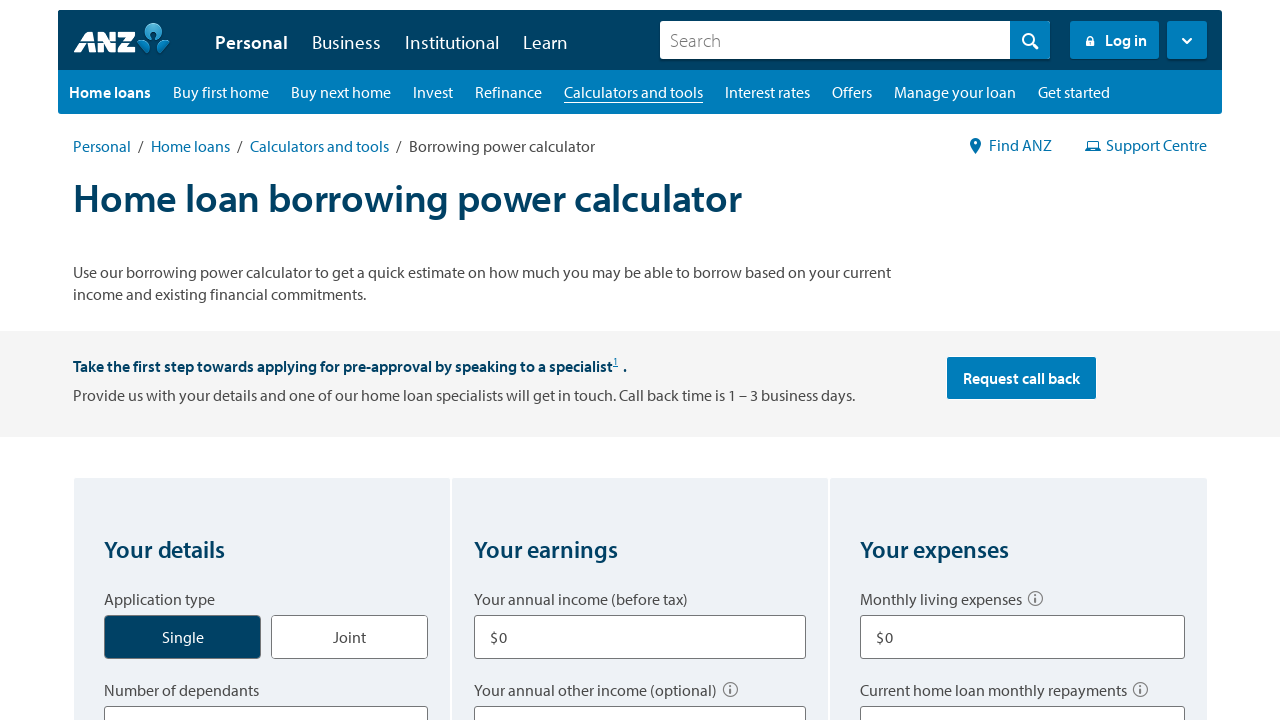

Selected first option for number of dependants on select[title='Number of dependants']
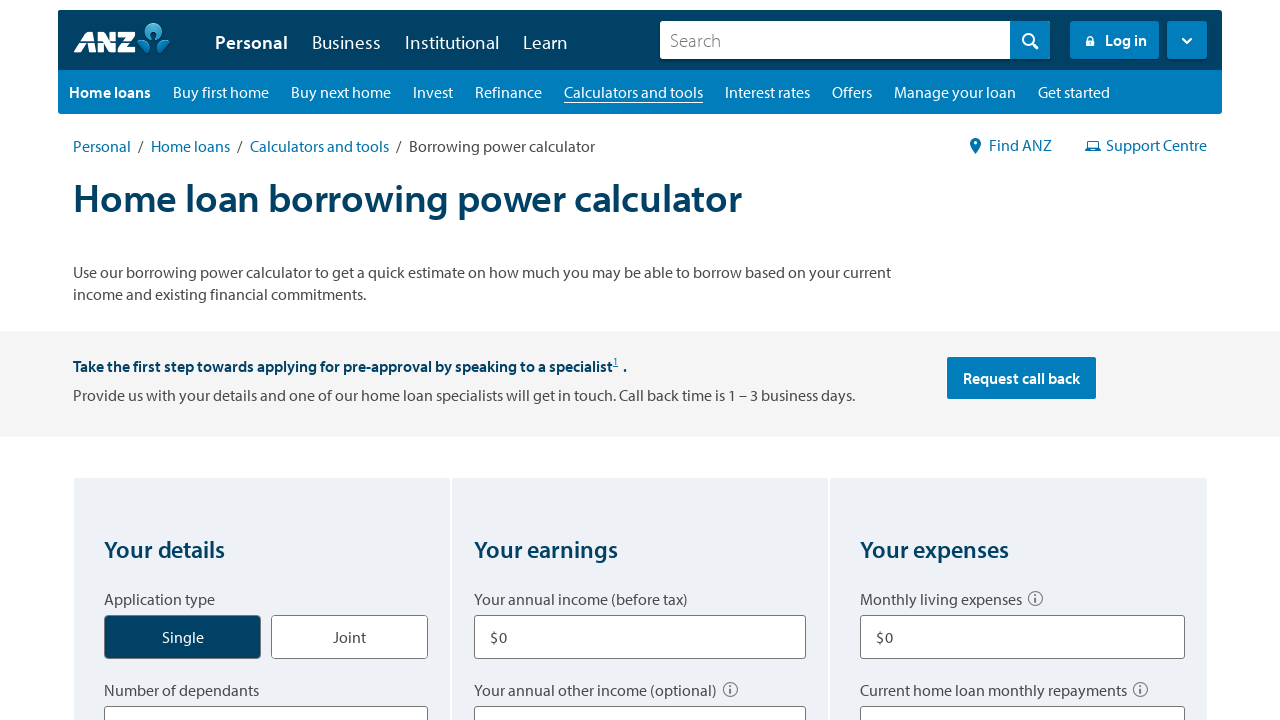

Clicked borrow type 'Home' radio button at (162, 361) on label[for='borrow_type_home']
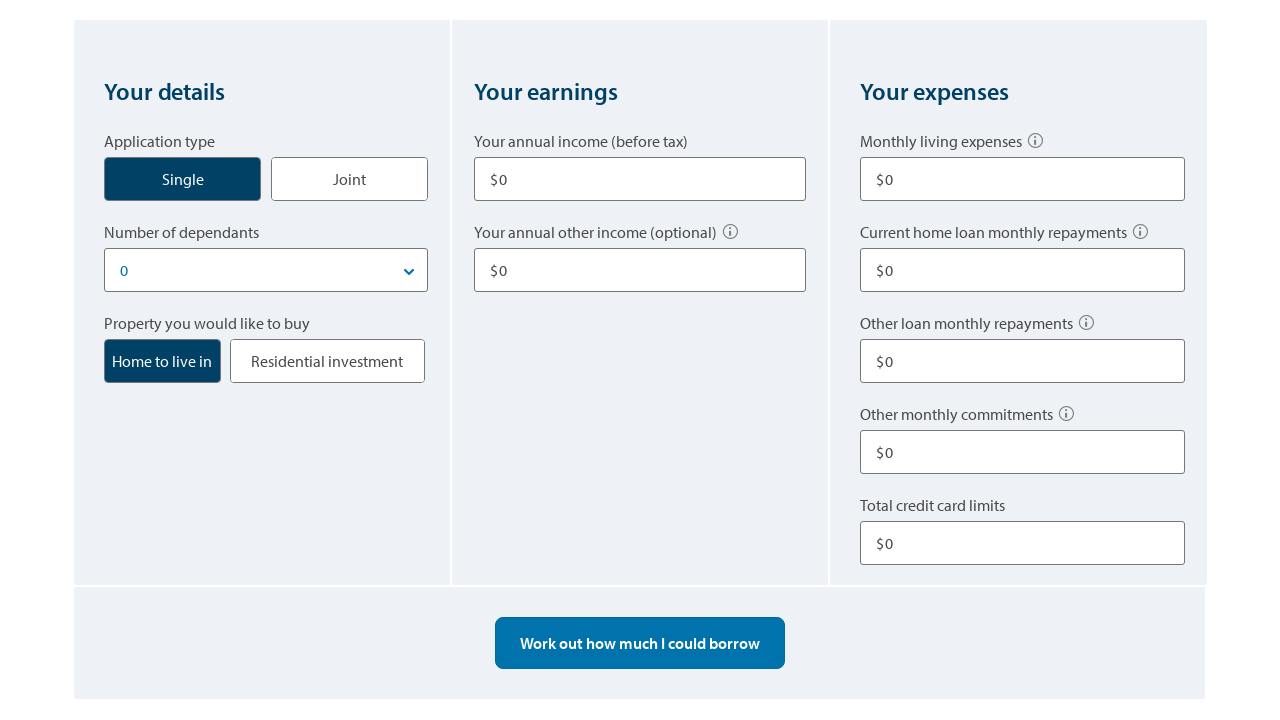

Filled property value field with 80000 on input[aria-labelledby='q2q1']
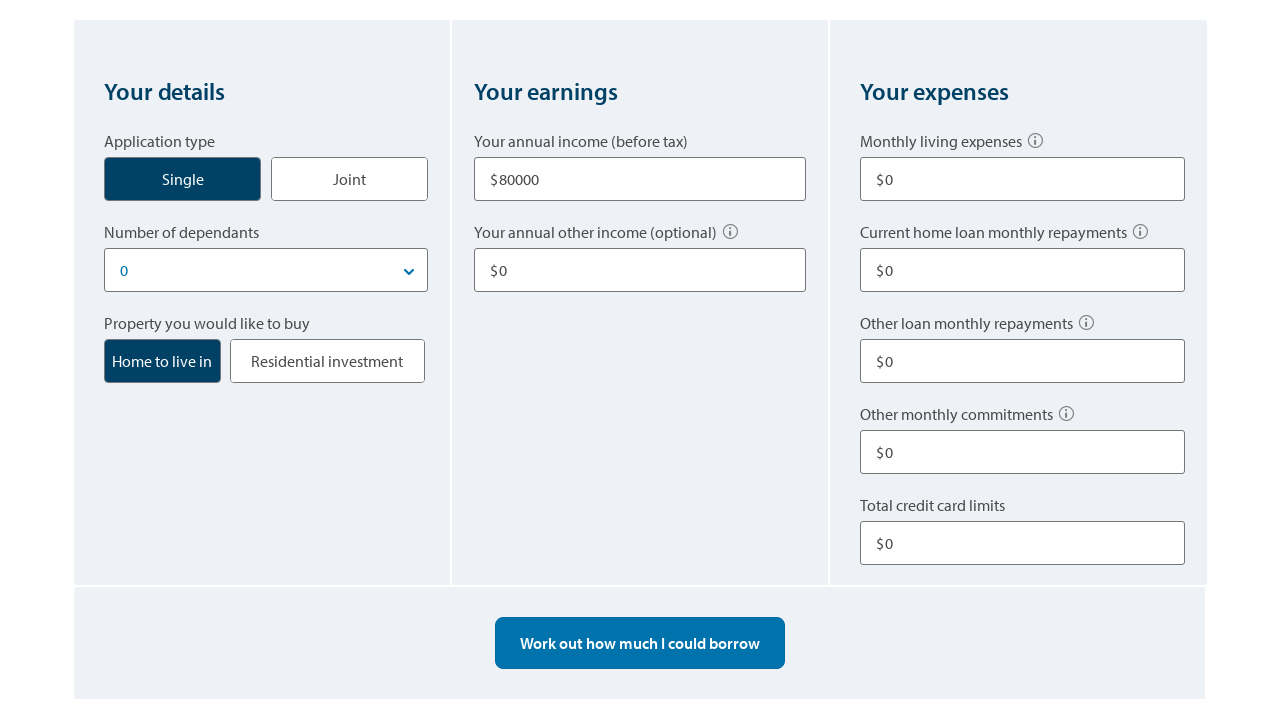

Filled deposit field with 10000 on input[aria-labelledby='q2q2']
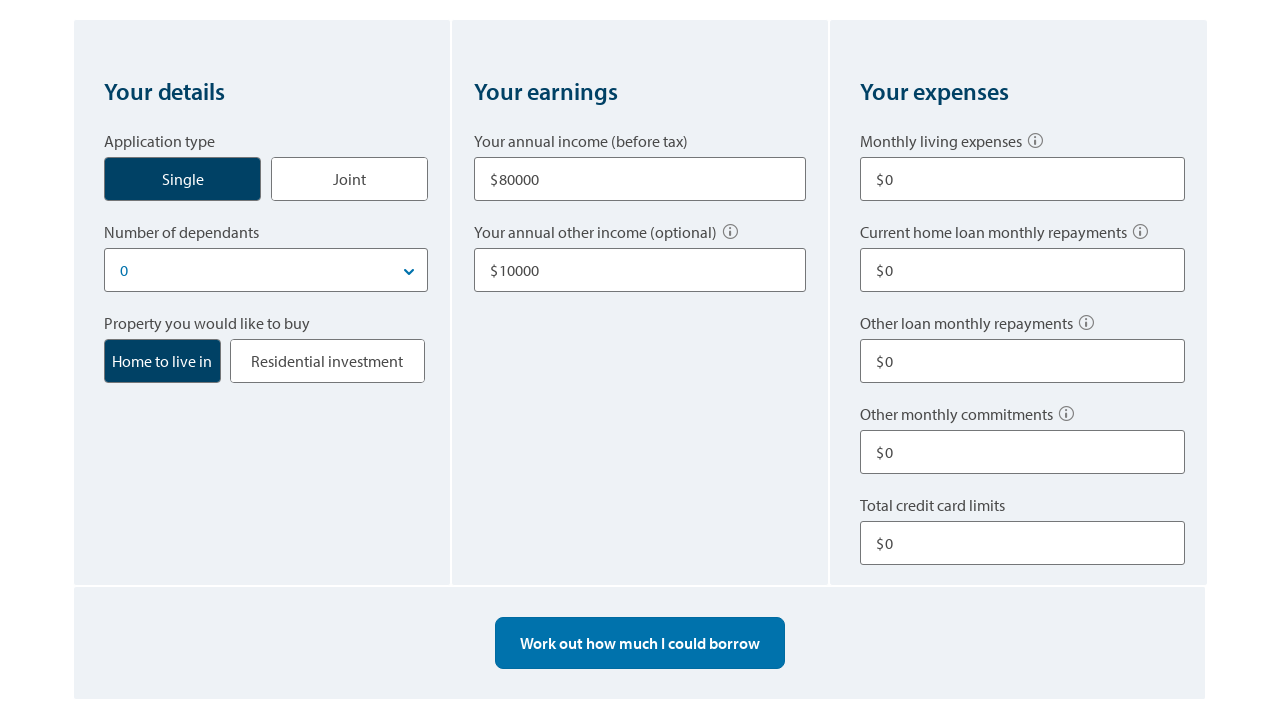

Filled income field q3q1 with 500 on input[aria-labelledby='q3q1']
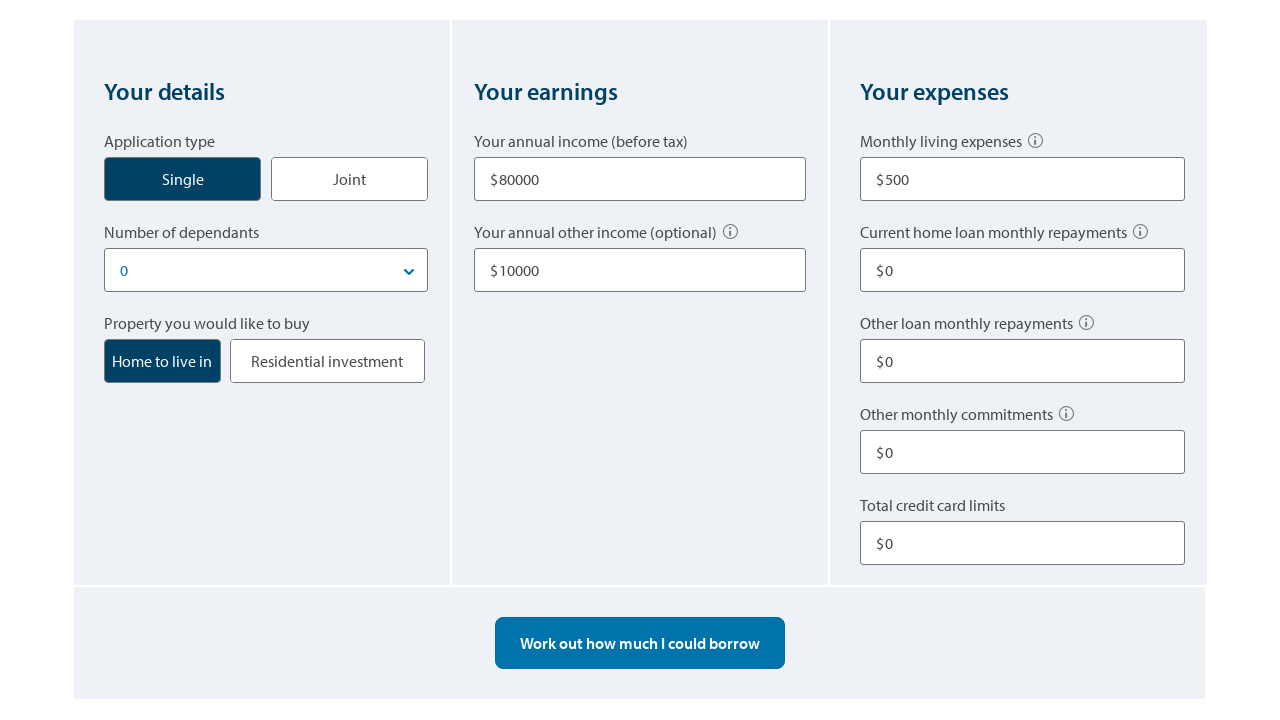

Filled income field q3q2 with 0 on input[aria-labelledby='q3q2']
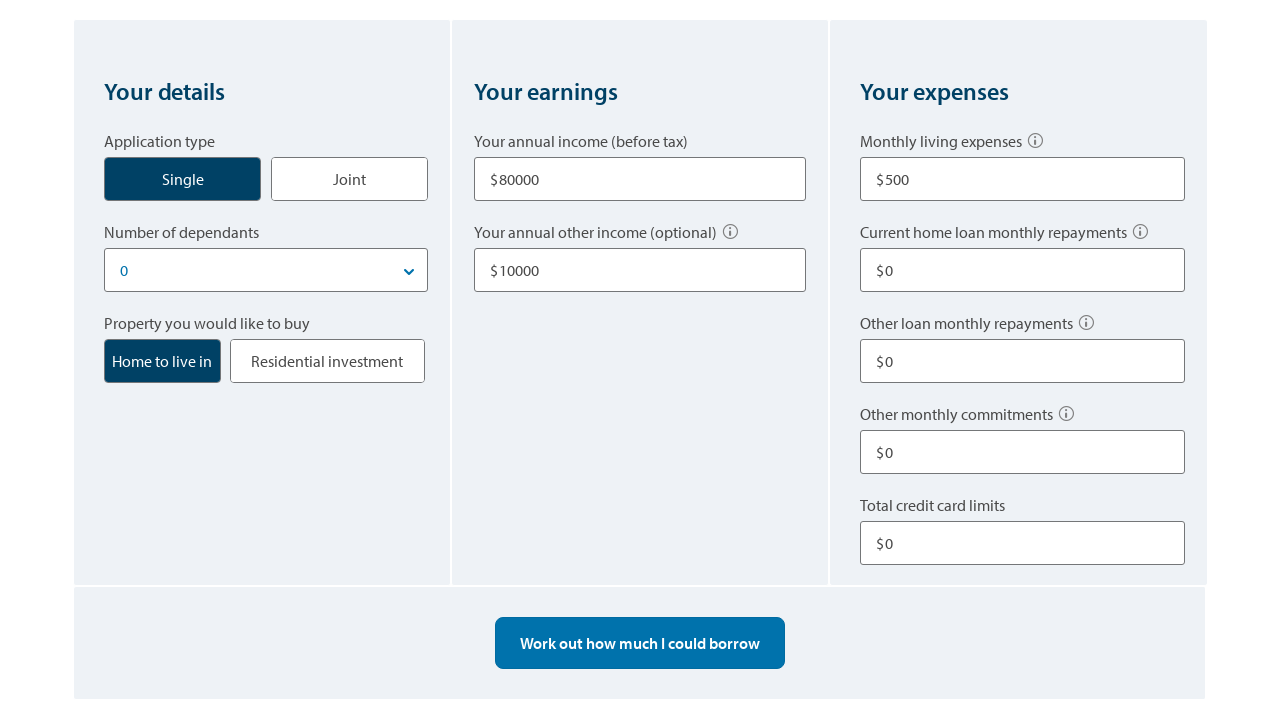

Filled income field q3q3 with 100 on input[aria-labelledby='q3q3']
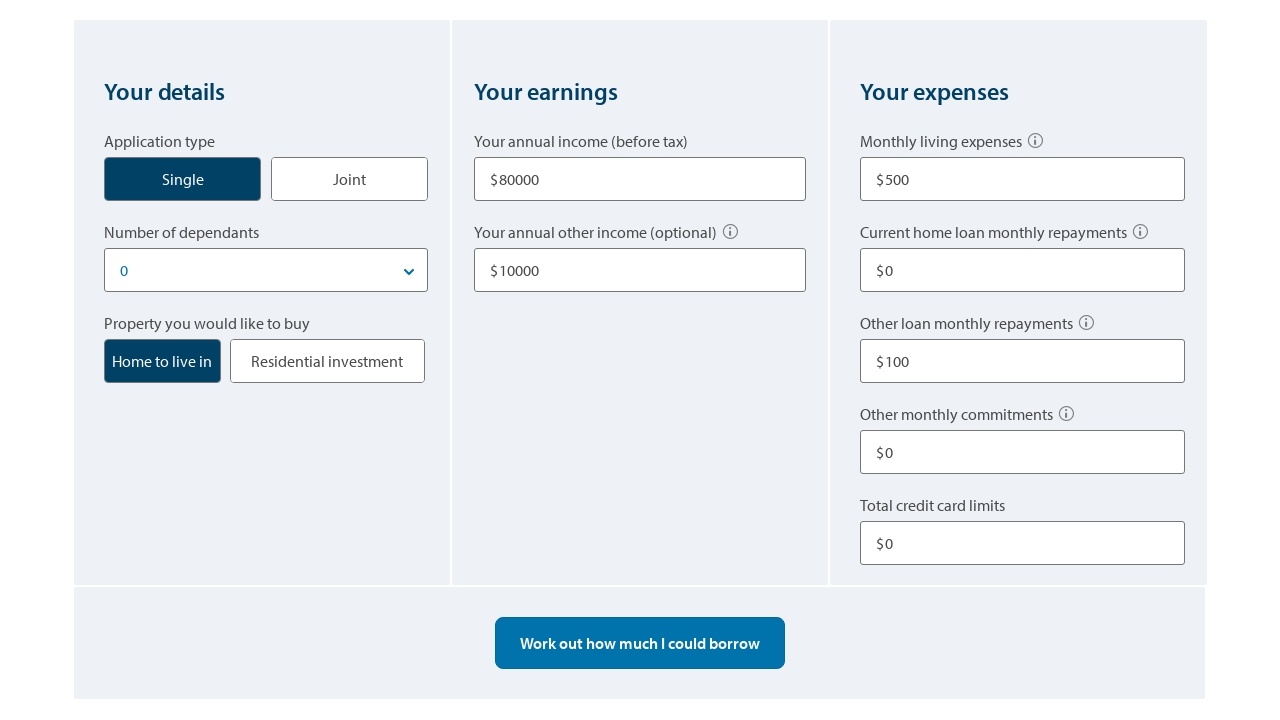

Filled income field q3q4 with 0 on input[aria-labelledby='q3q4']
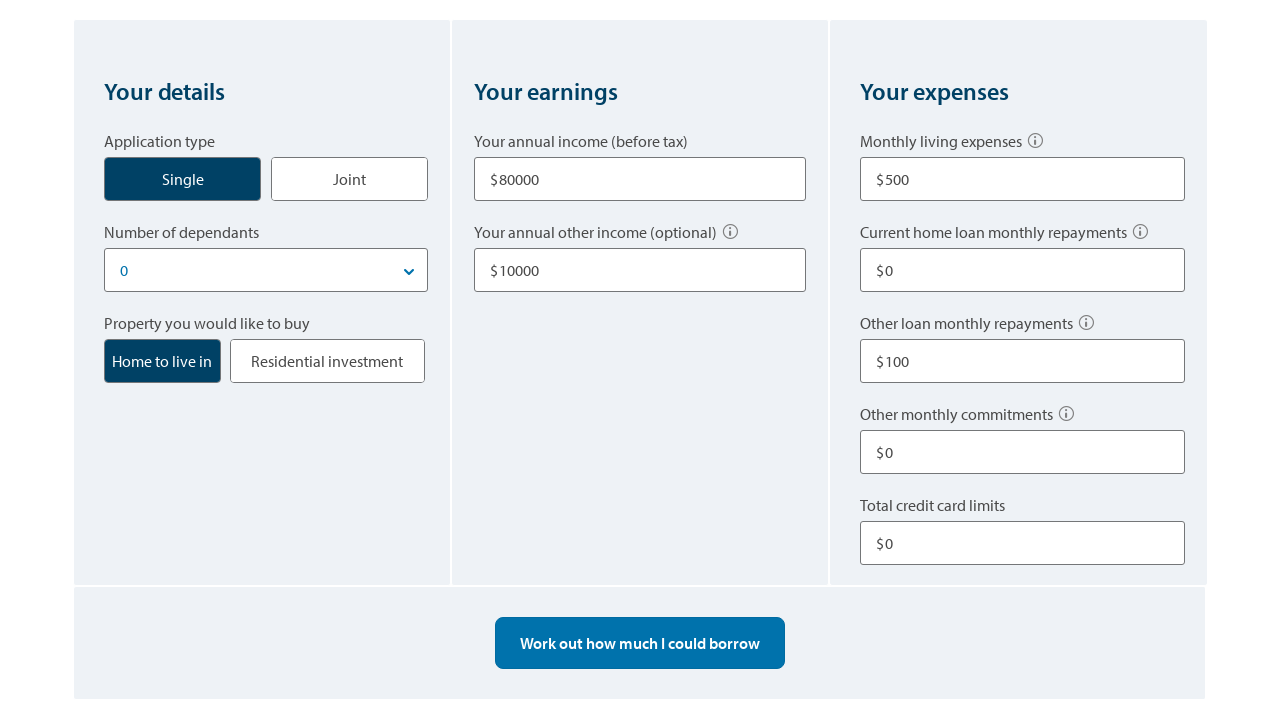

Filled income field q3q5 with 10000 on input[aria-labelledby='q3q5']
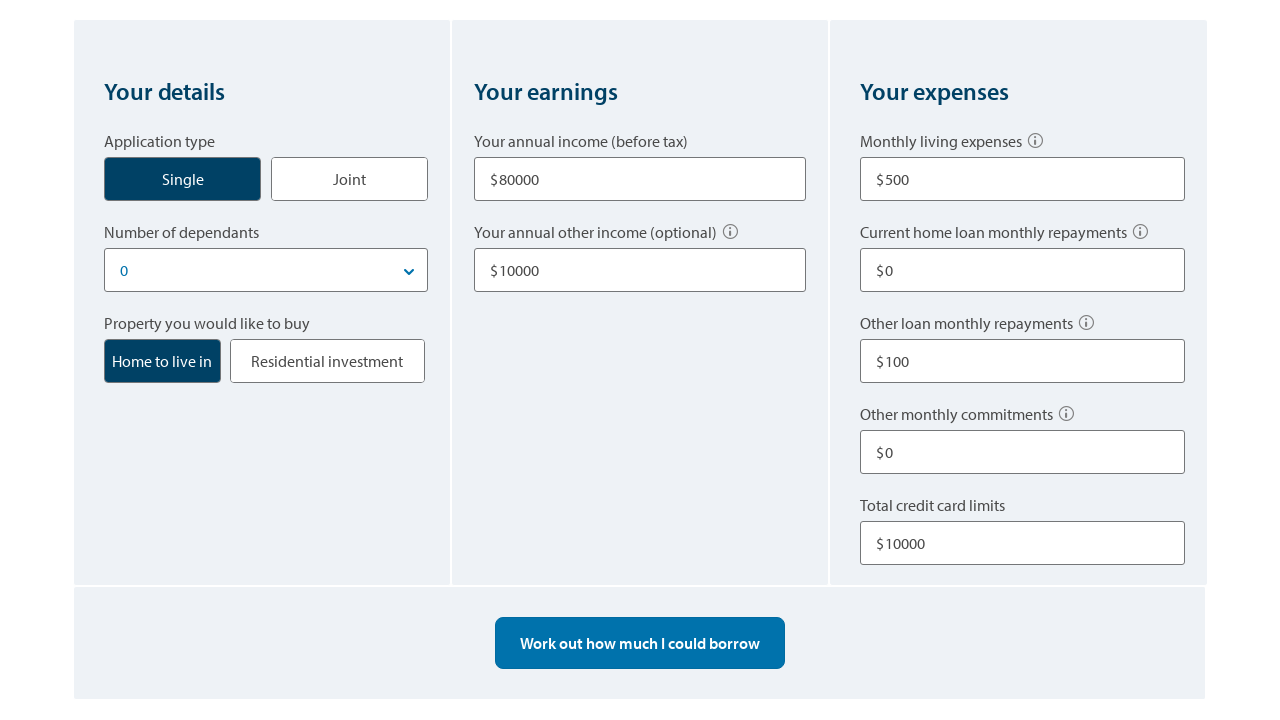

Clicked the start over/restart button at (101, 360) on span.icon.icon_restart
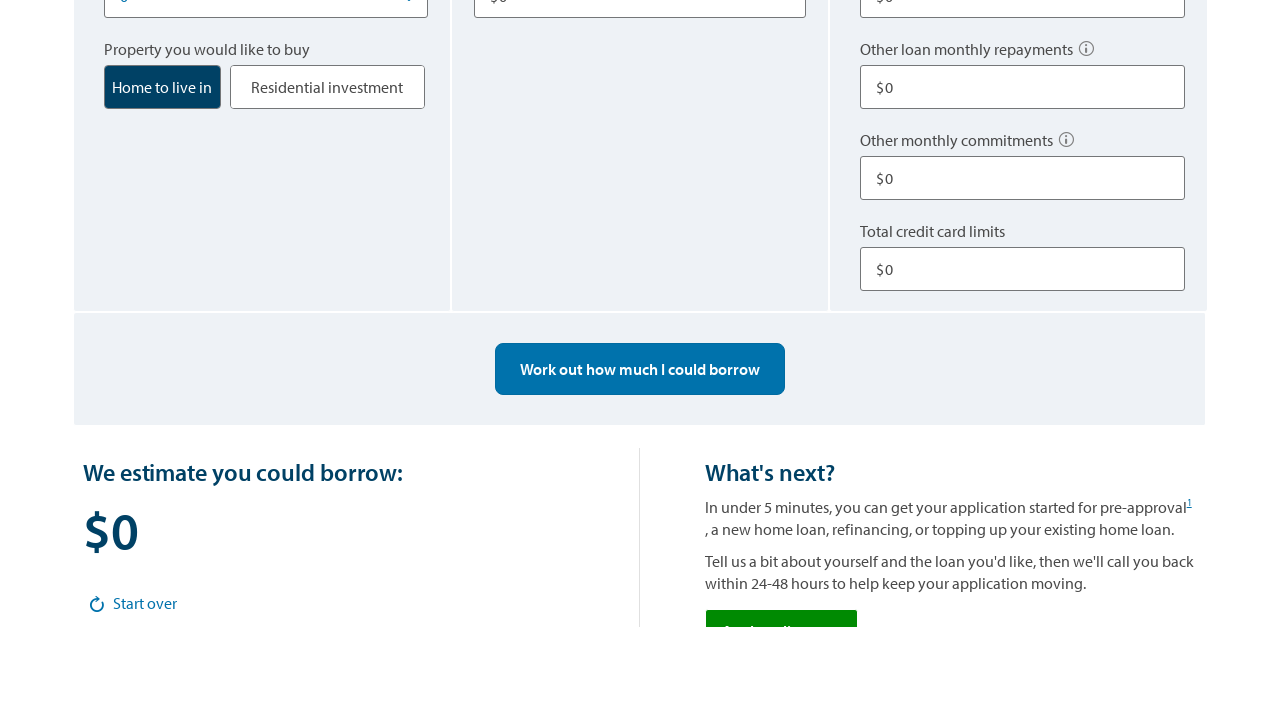

Verified property value field was cleared to 0
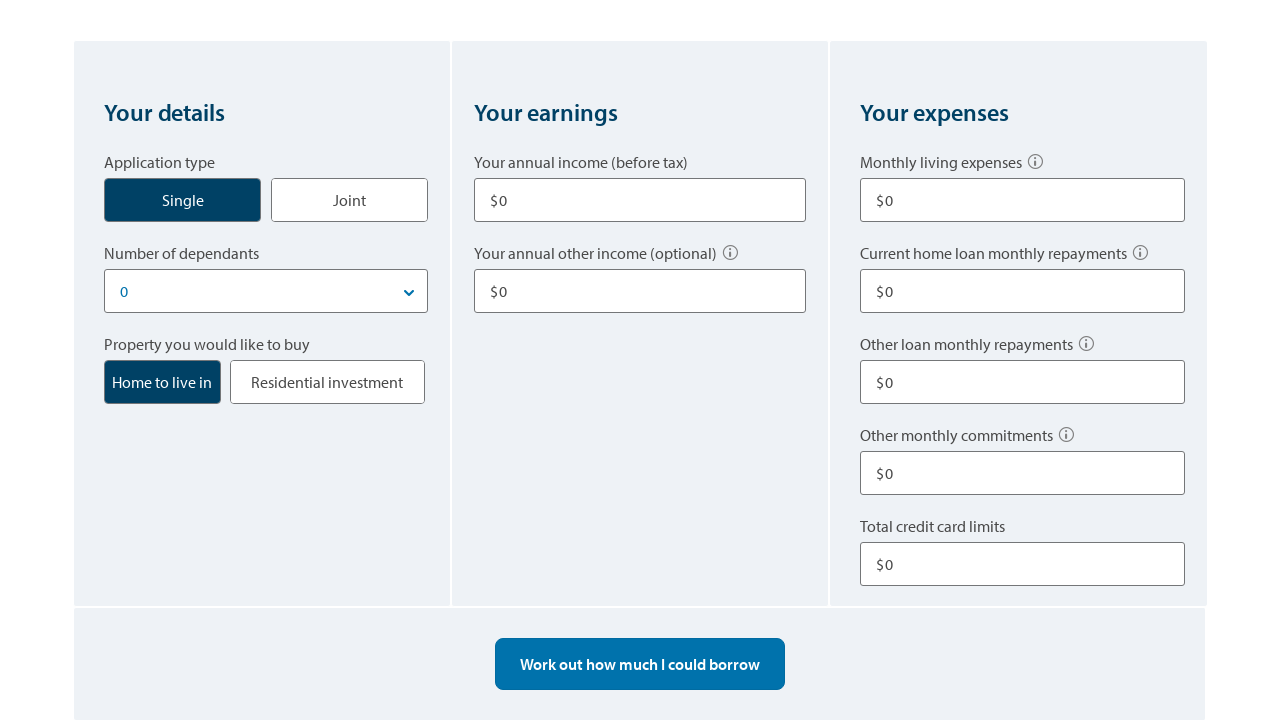

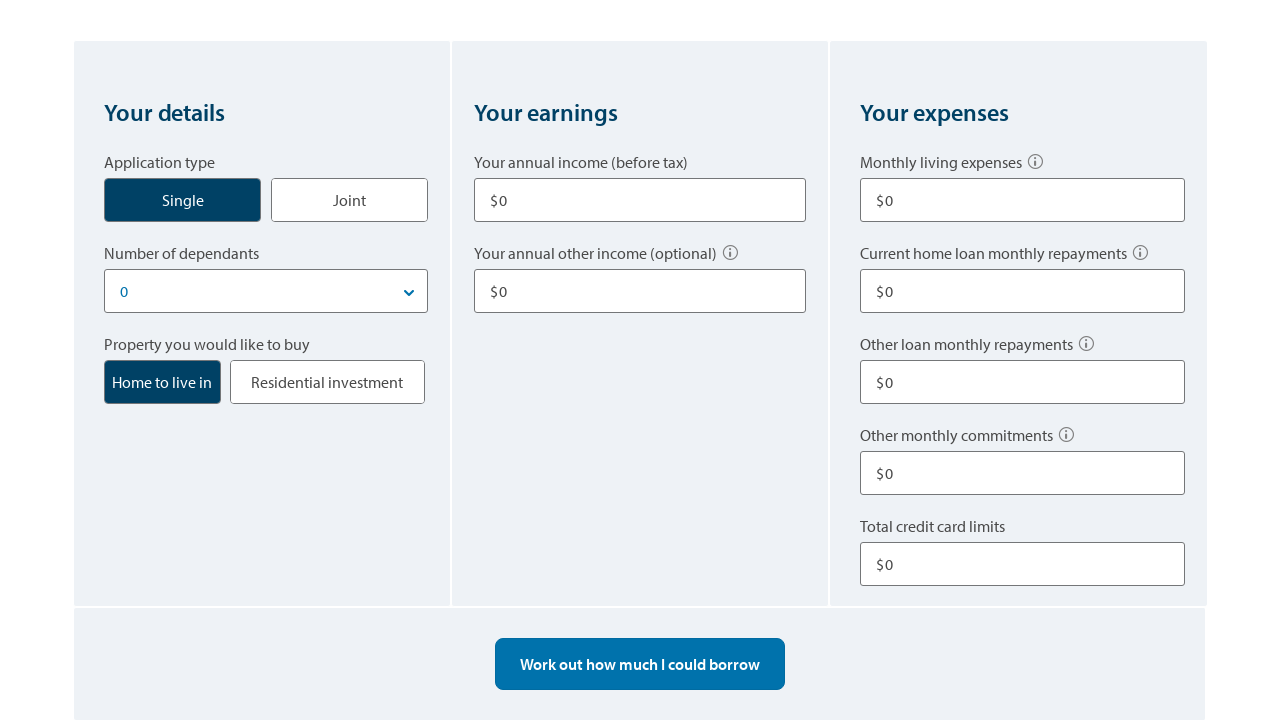